Tests form behavior when numeric values are entered in name fields

Starting URL: https://demoqa.com/automation-practice-form

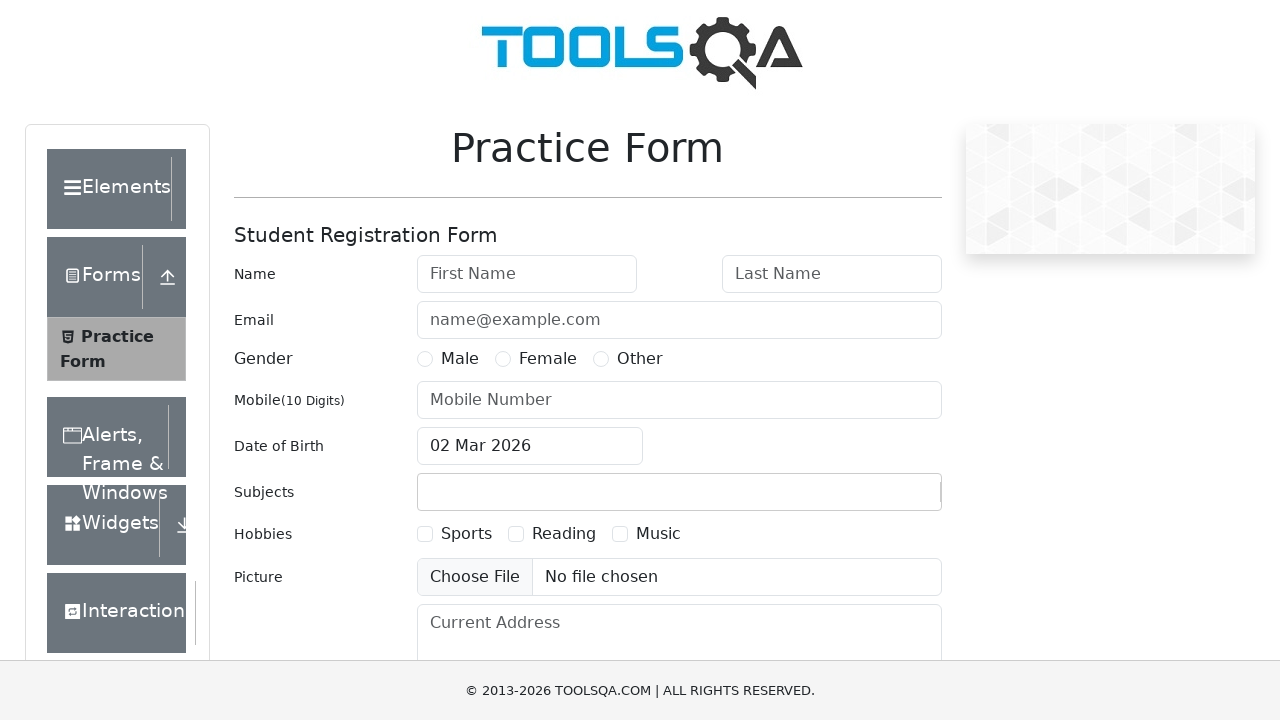

Filled first name field with numeric value '123' on #firstName
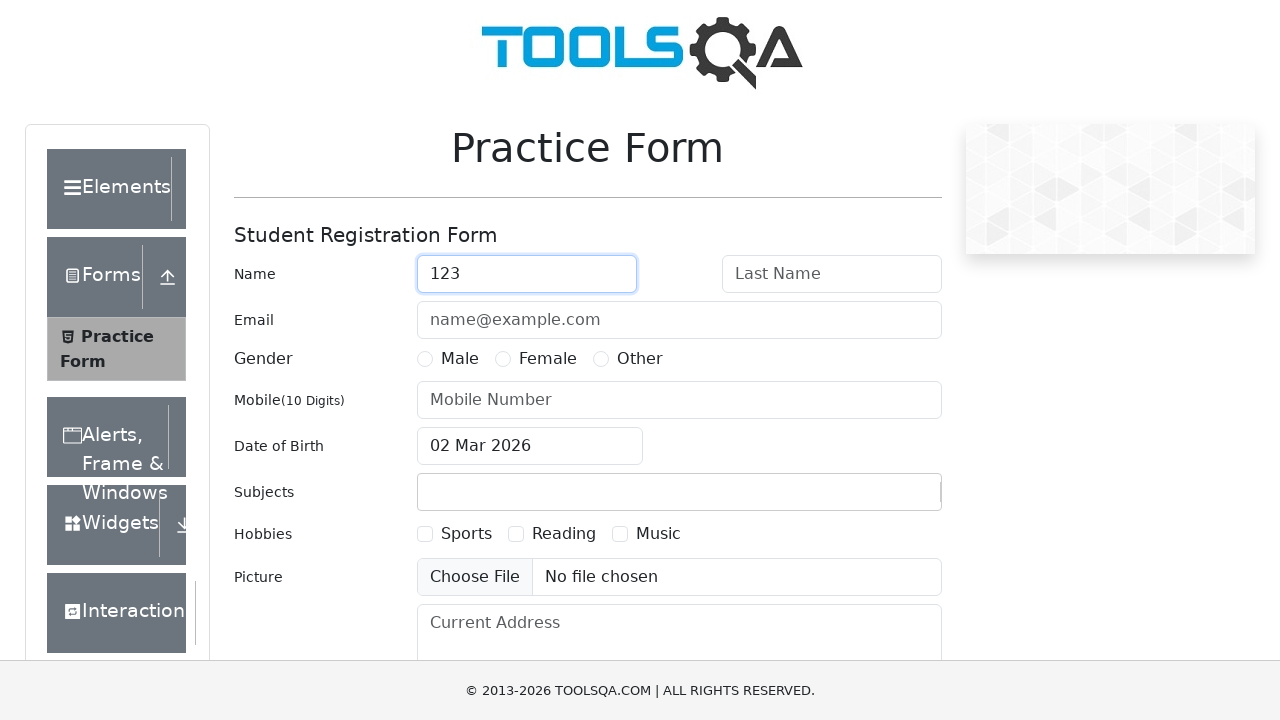

Filled last name field with numeric value '456' on #lastName
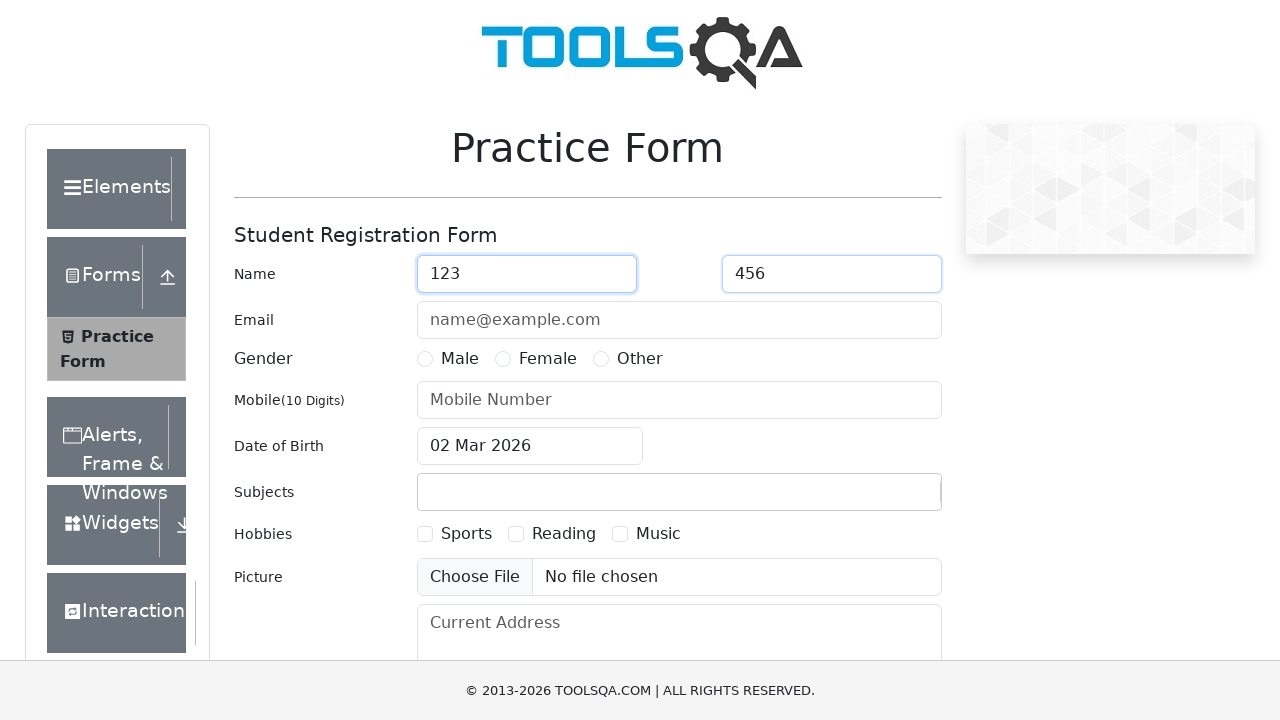

Filled email field with 'sarika@gmail.com' on #userEmail
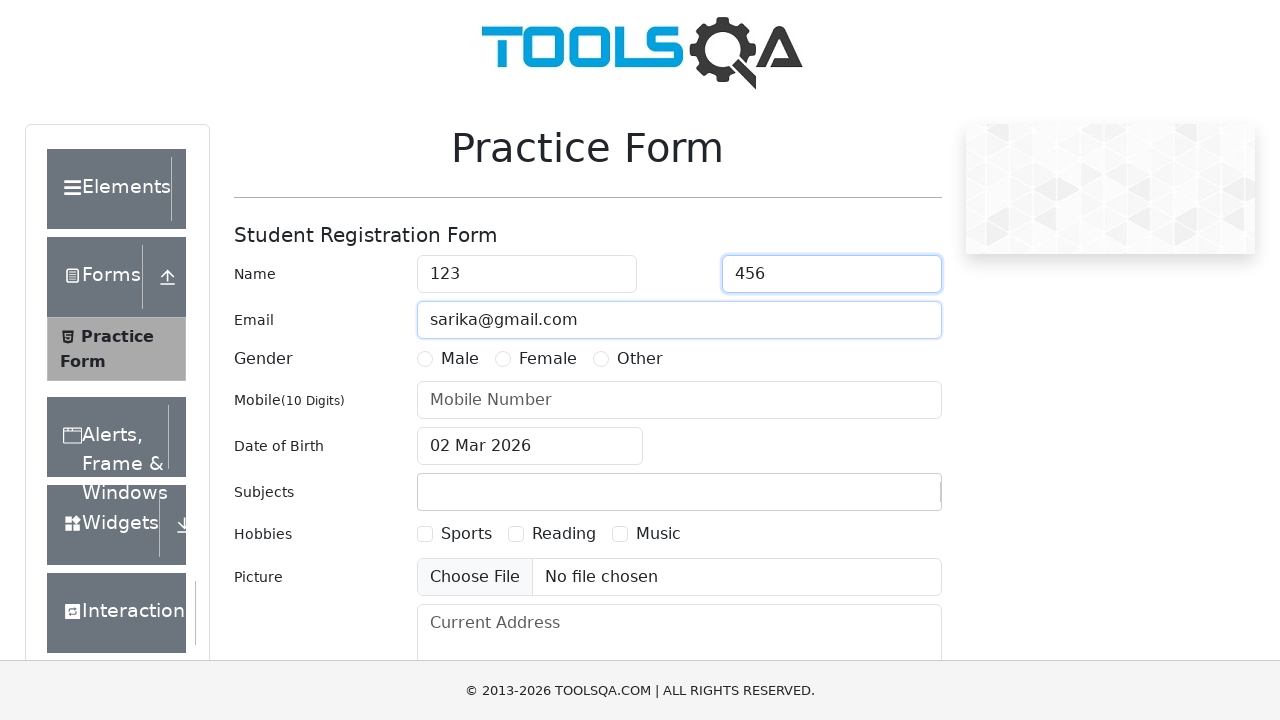

Selected 'Female' gender option at (548, 359) on xpath=//label[text()='Female']
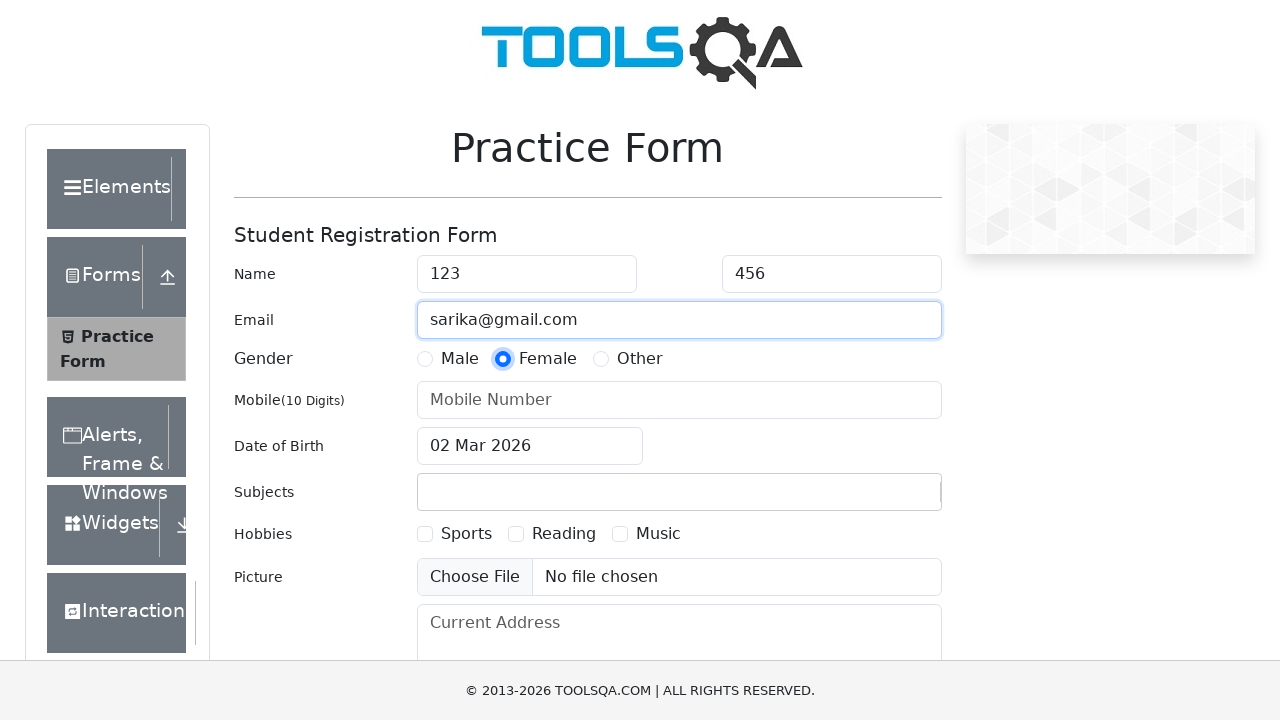

Filled mobile number field with '9816144057' on #userNumber
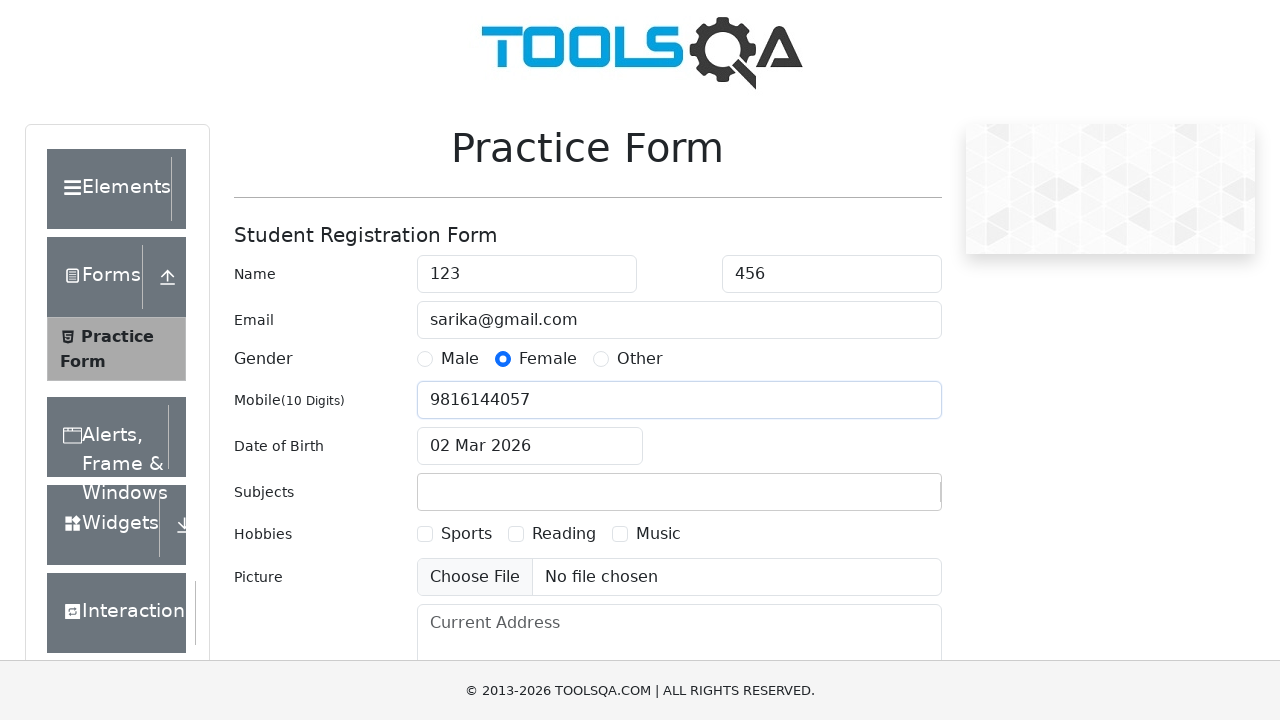

Clicked submit button to submit form
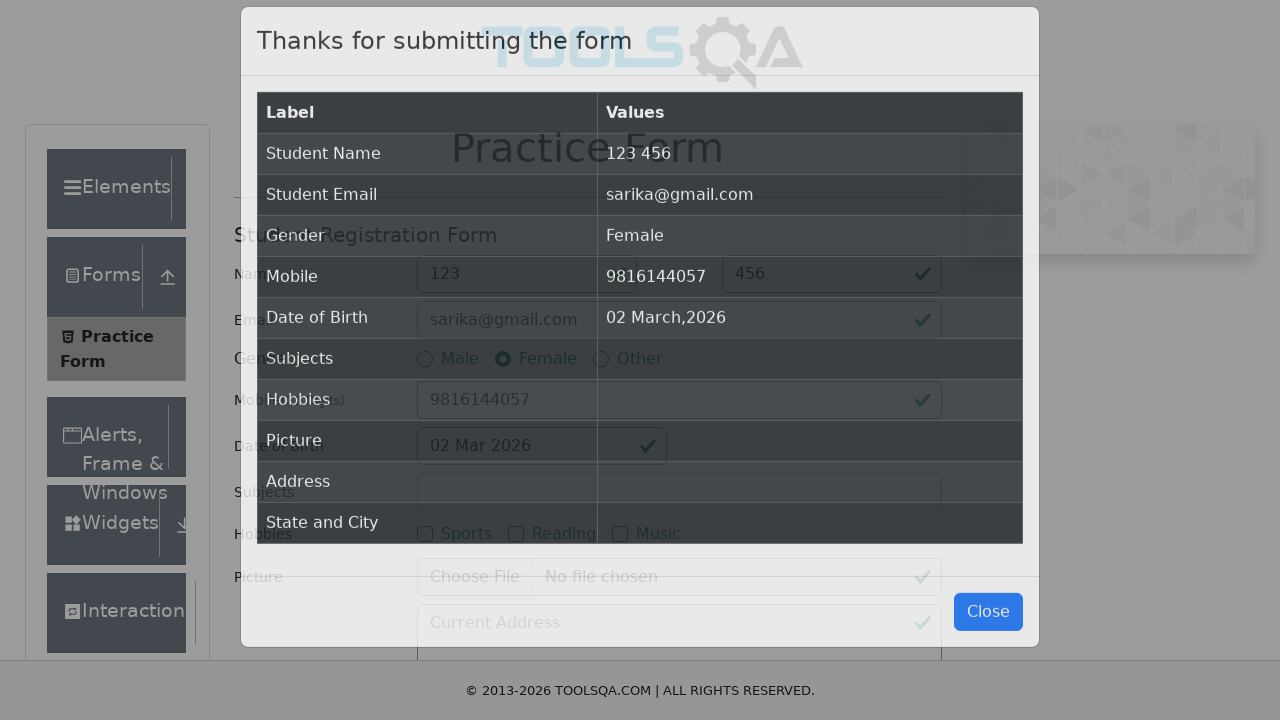

Waited 1 second for form submission processing
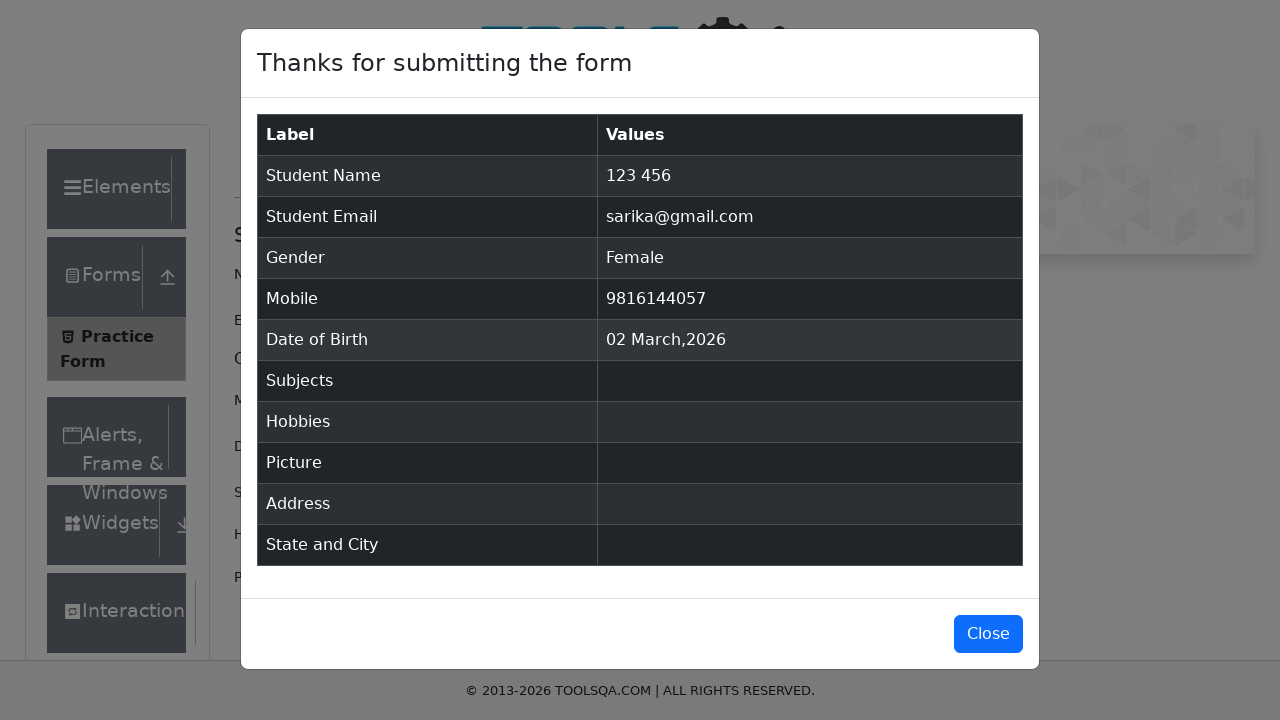

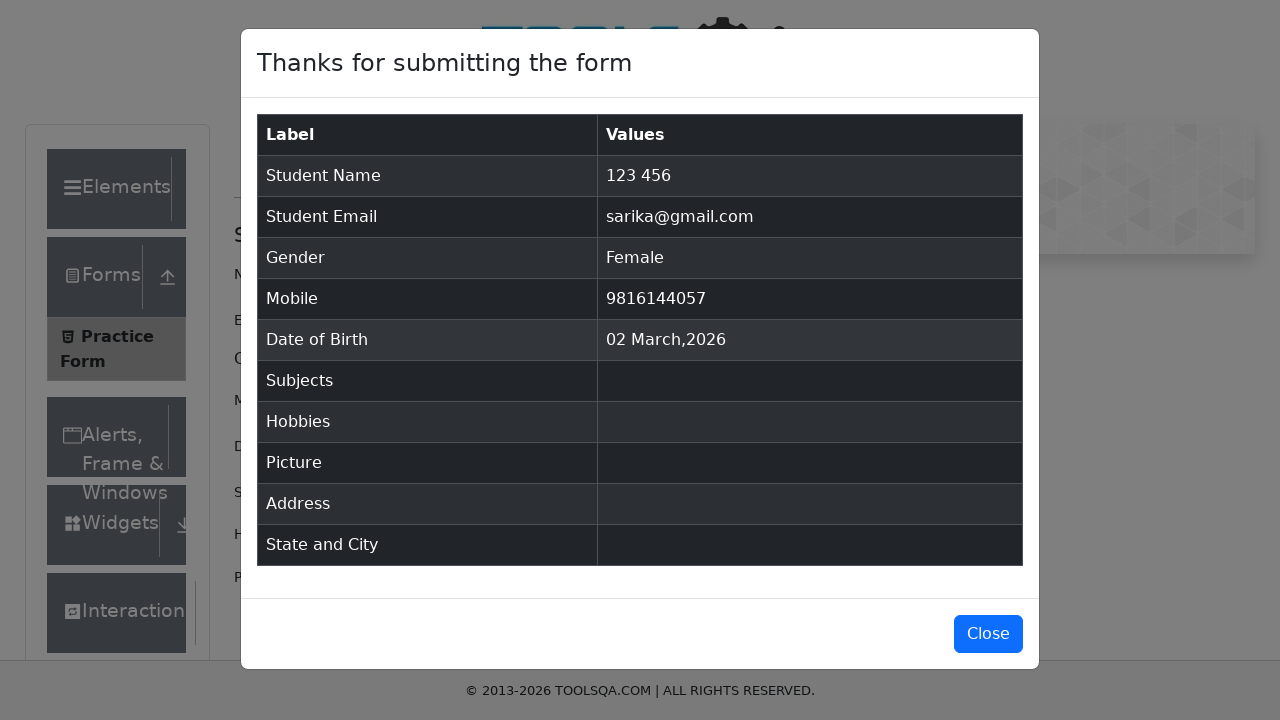